Tests the Radio Button component by selecting Yes and Impressive radio options

Starting URL: https://demoqa.com/elements

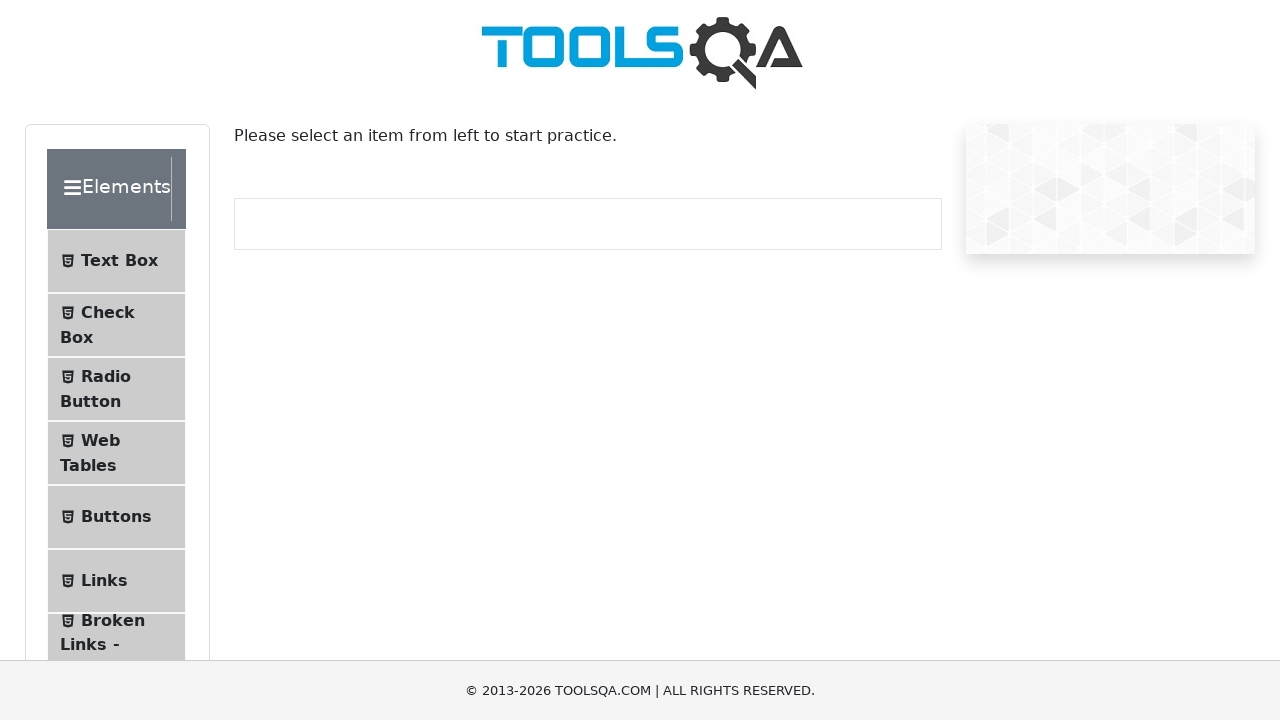

Clicked on Radio button menu item at (116, 389) on li#item-2
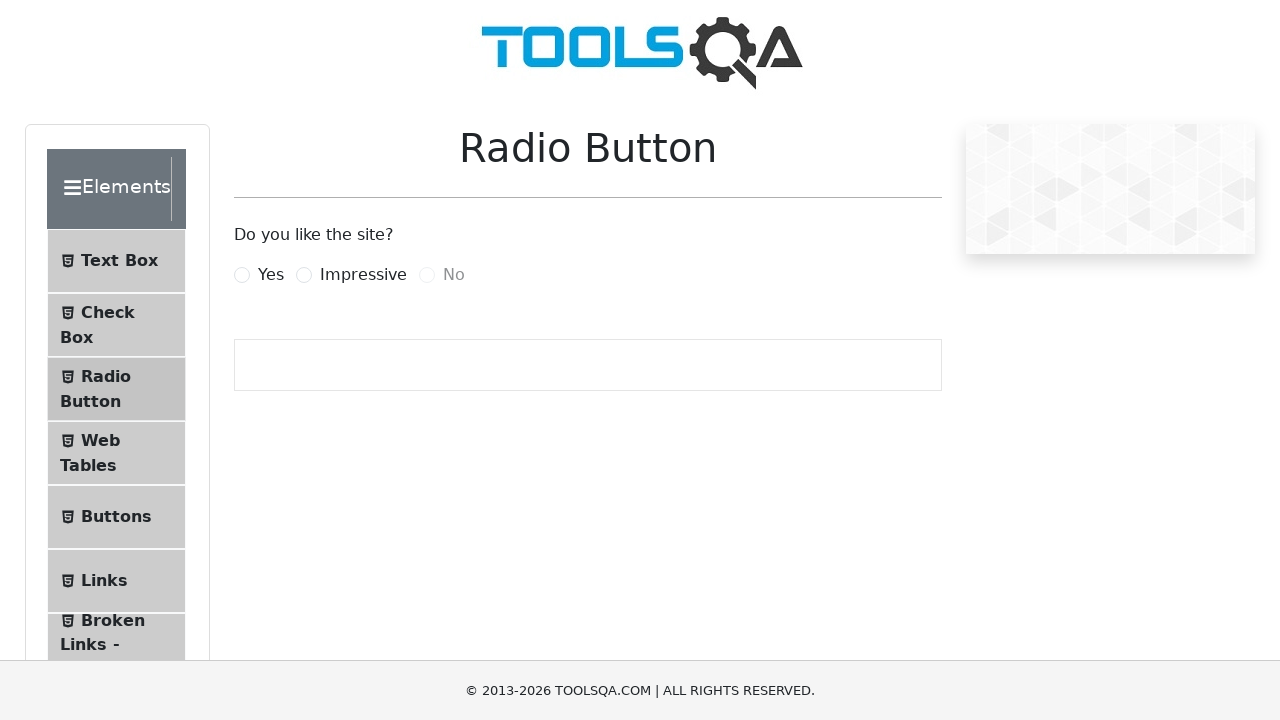

Clicked on Radio button Yes option at (271, 275) on label[for="yesRadio"]
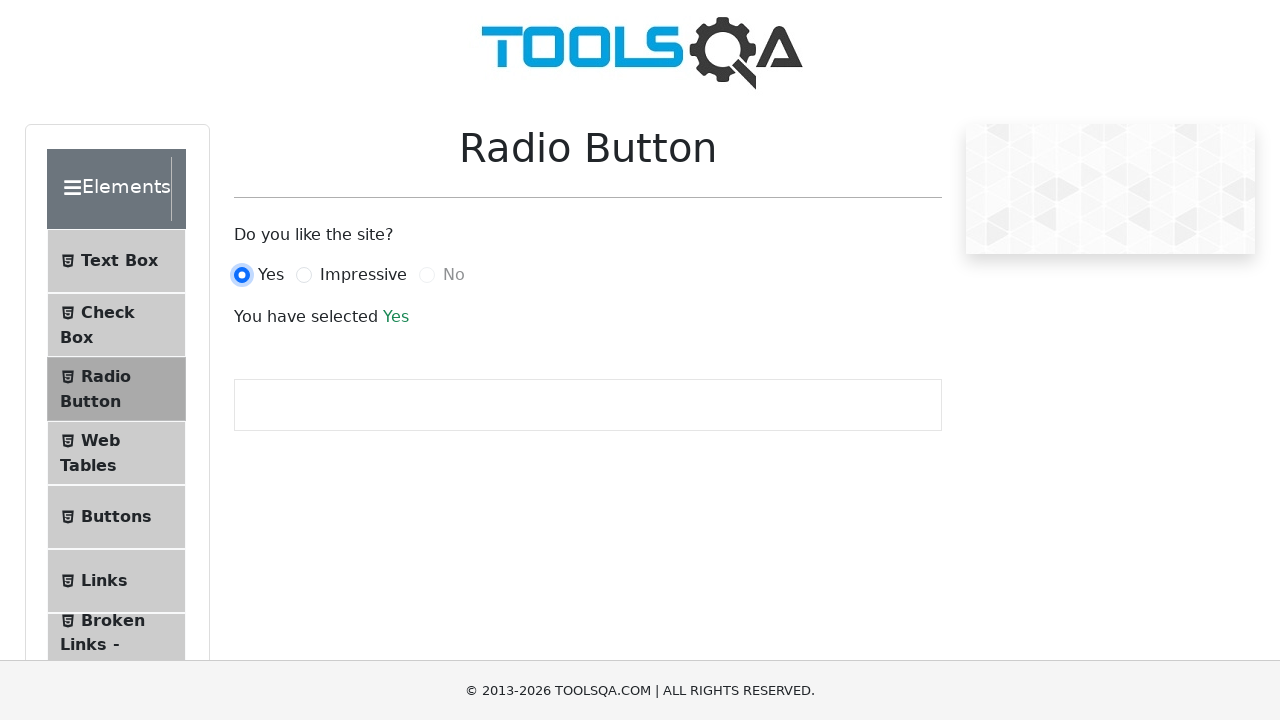

Waited for success result message to appear
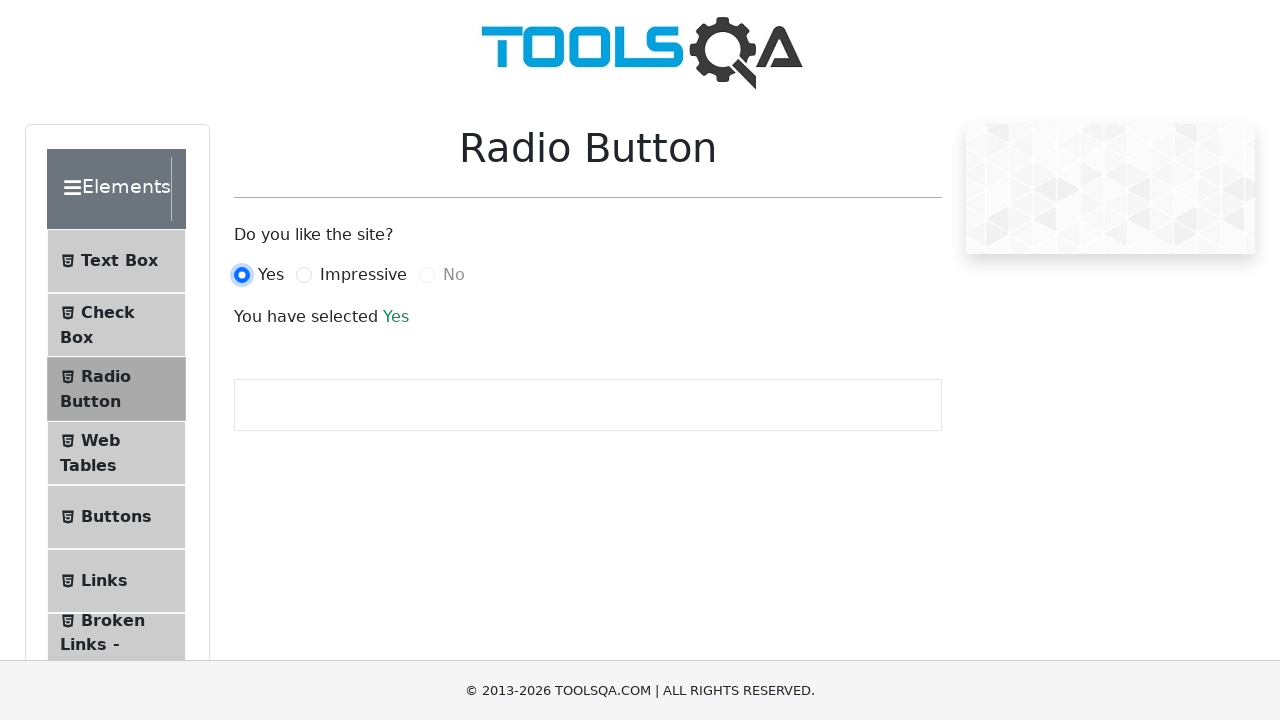

Clicked on Radio button Impressive option at (363, 275) on label[for="impressiveRadio"]
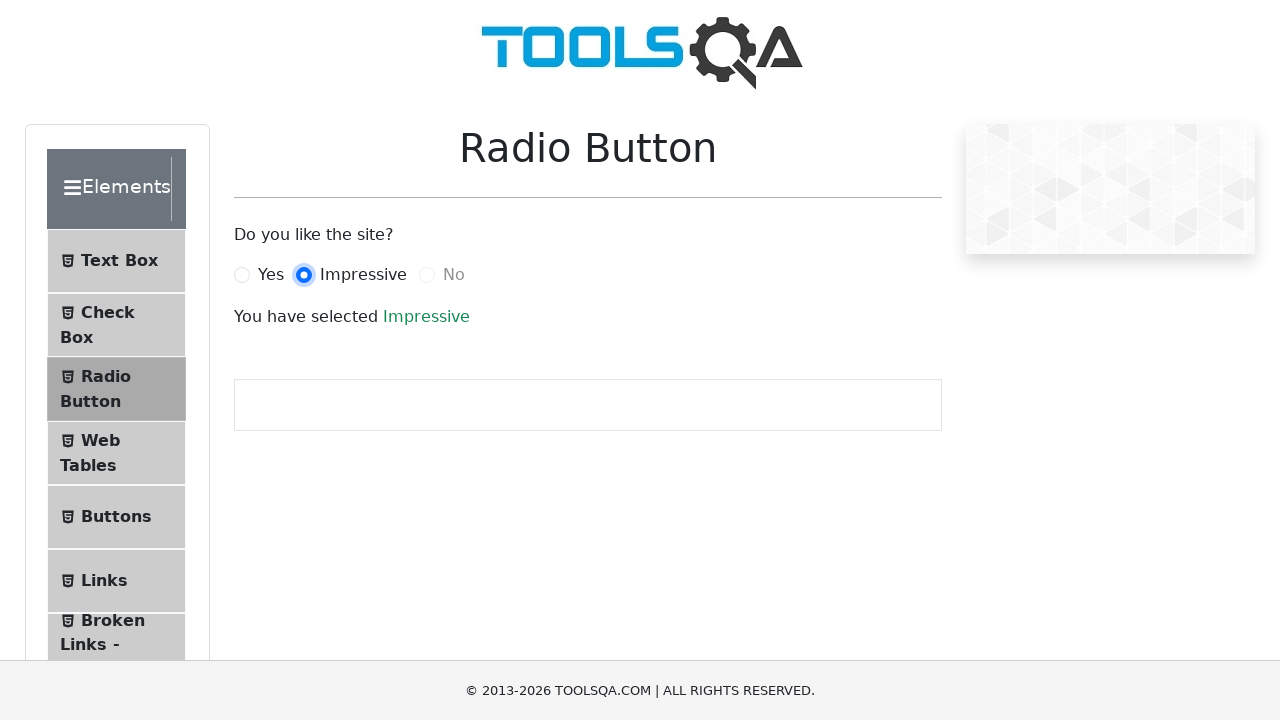

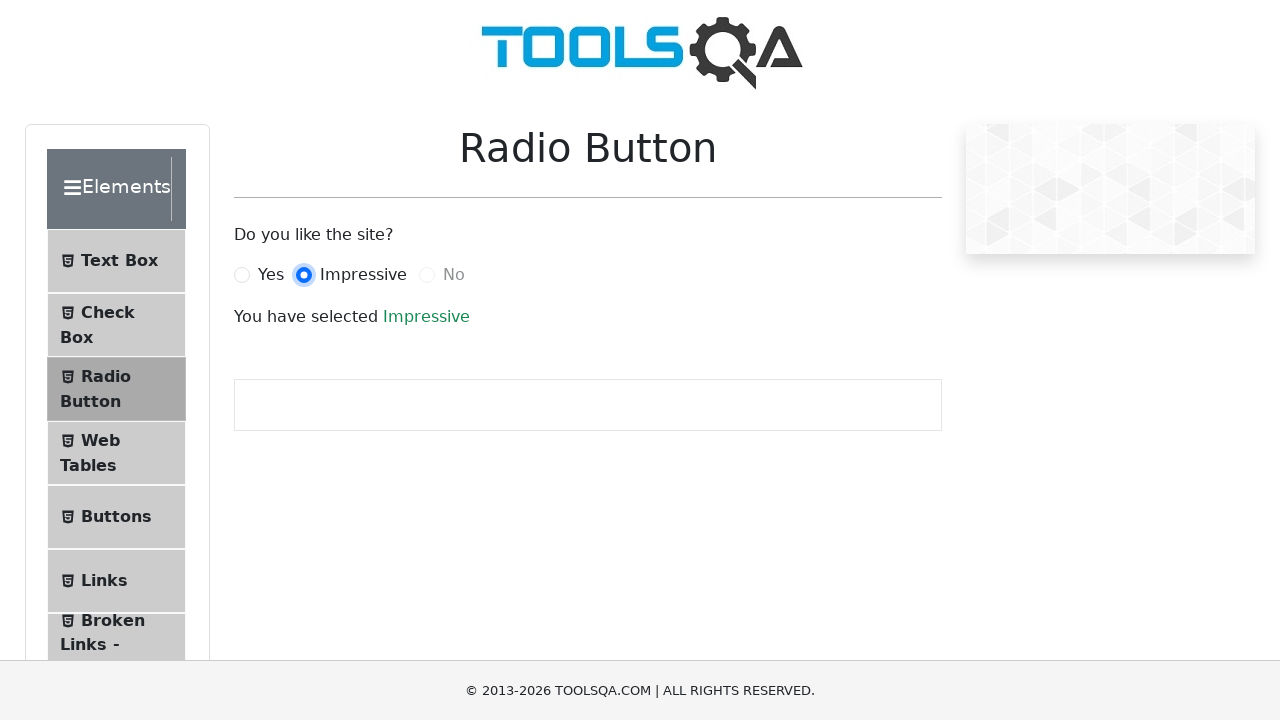